Tests browser navigation functionality by navigating to a page, then performing back, forward, and refresh operations

Starting URL: https://www.selenium.dev

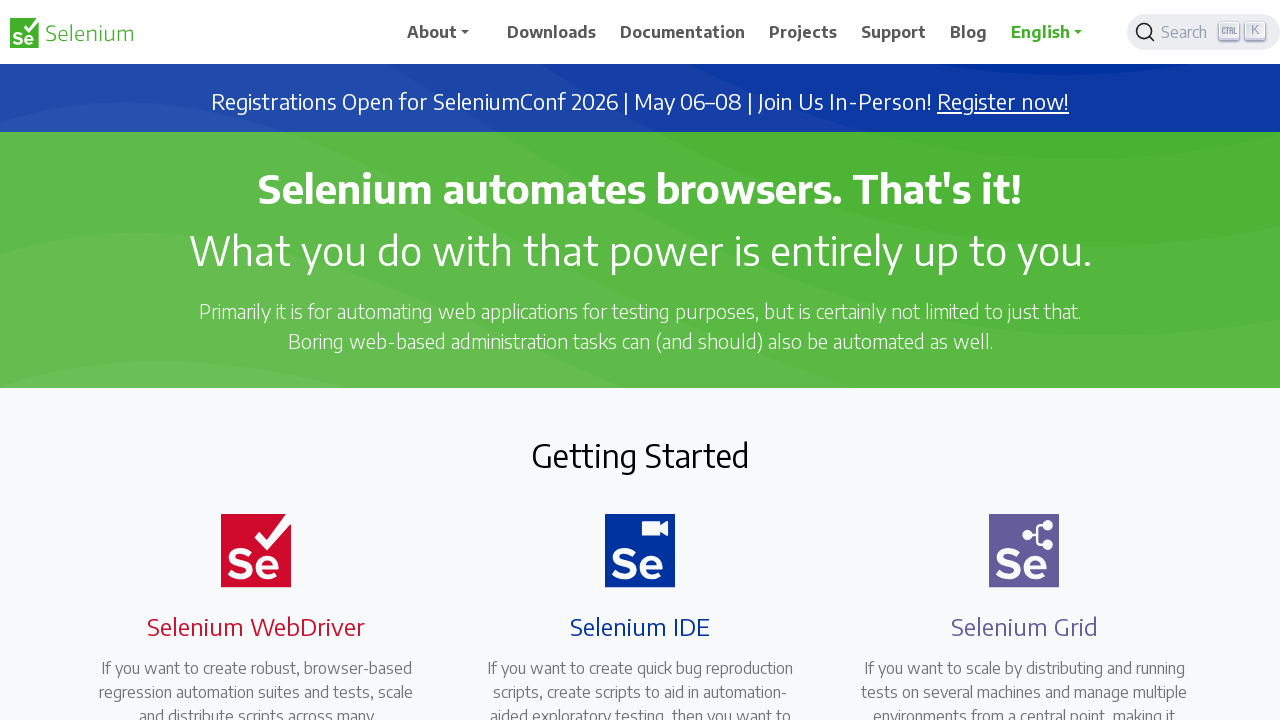

Navigated back to previous page
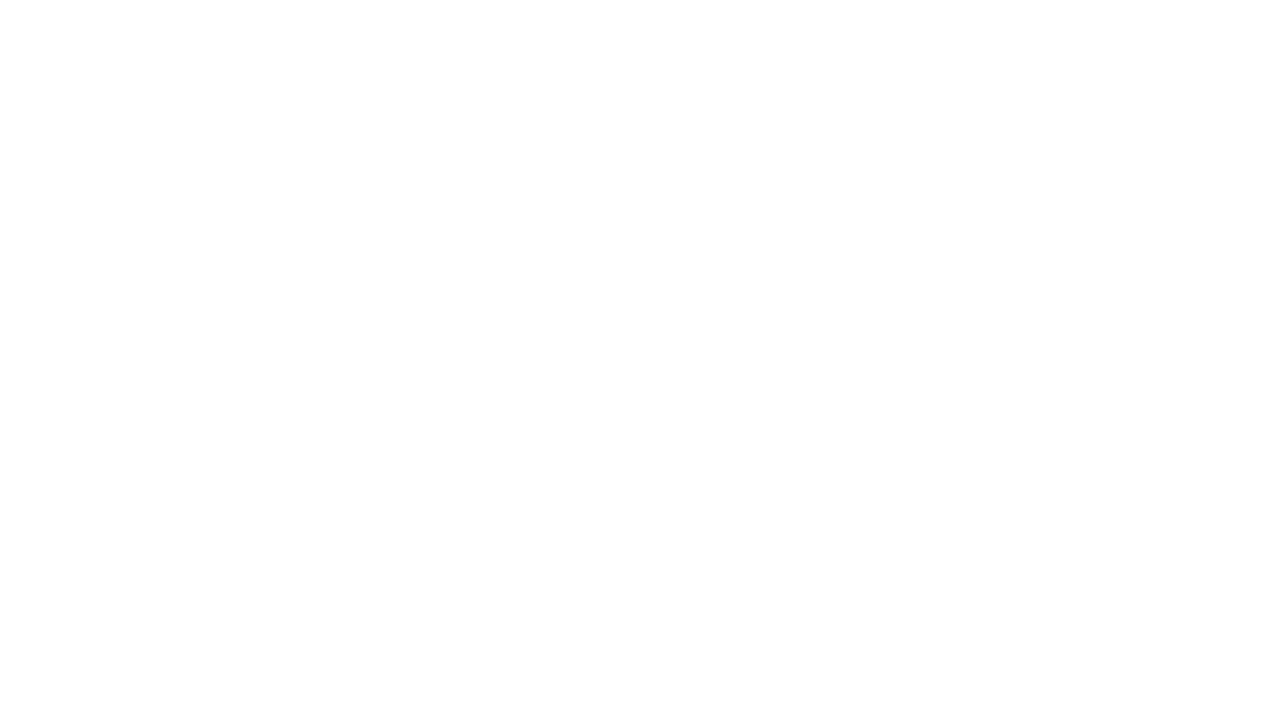

Navigated forward to selenium.dev
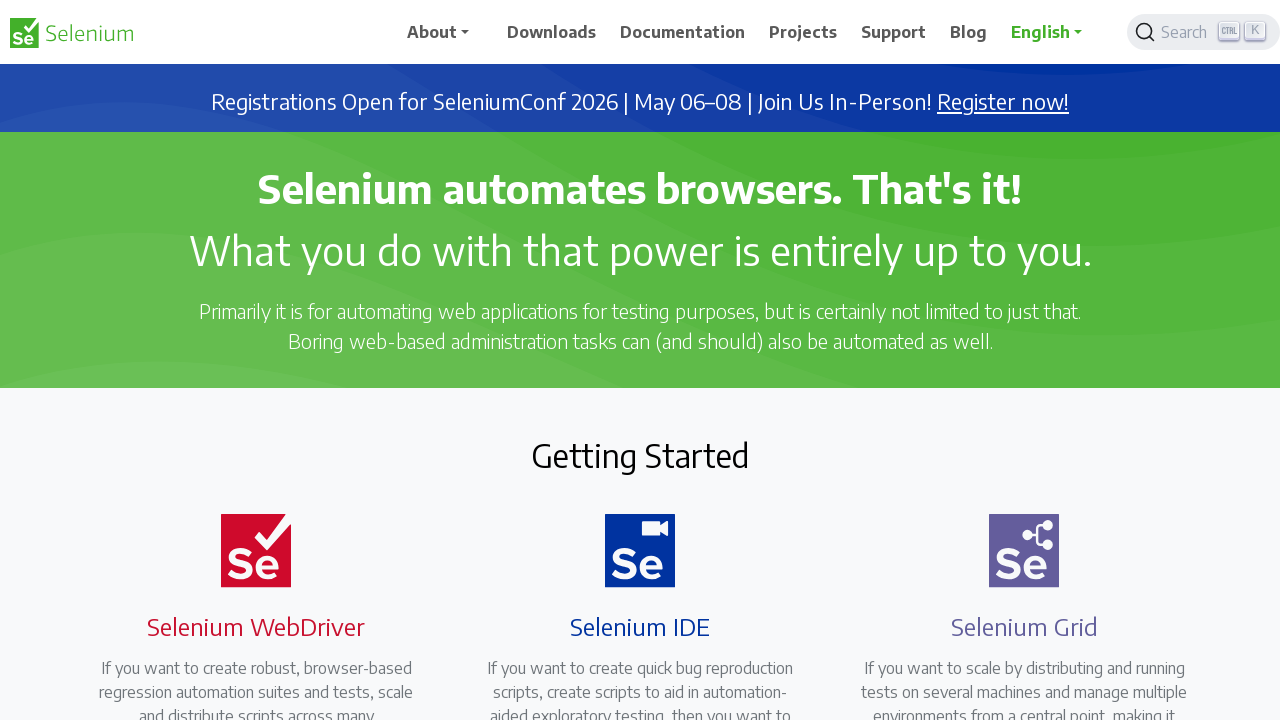

Refreshed the current page
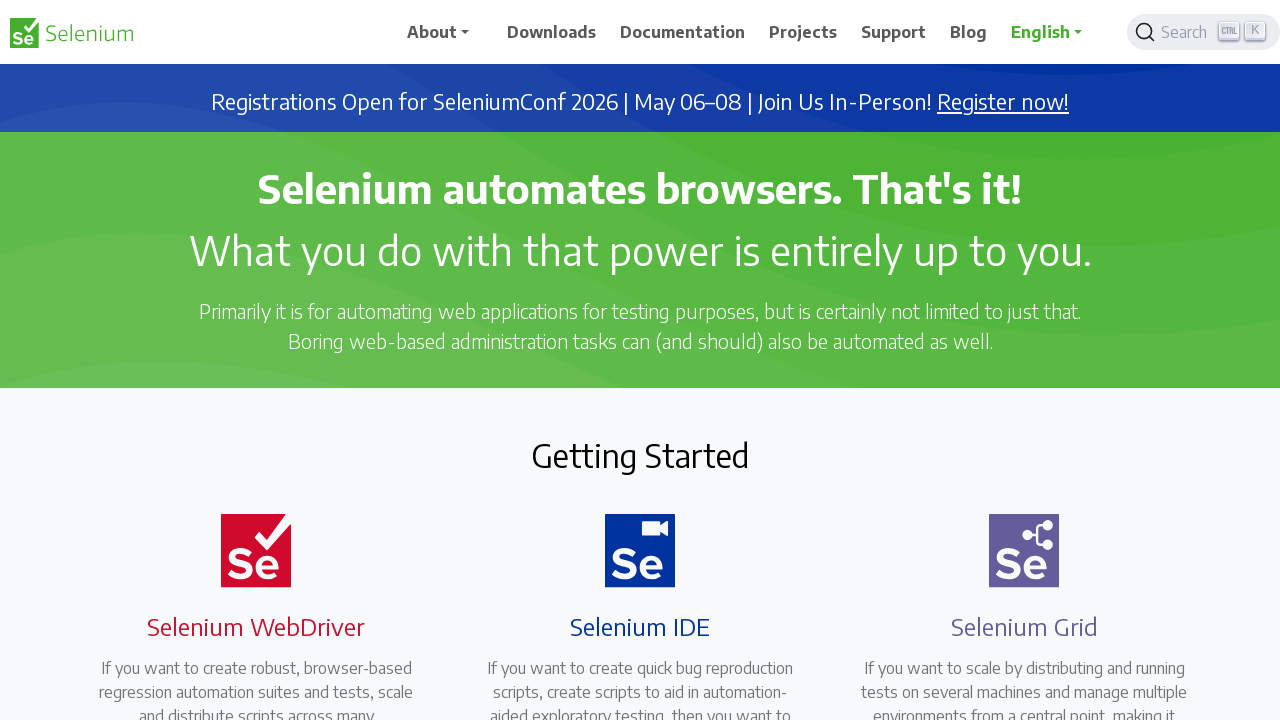

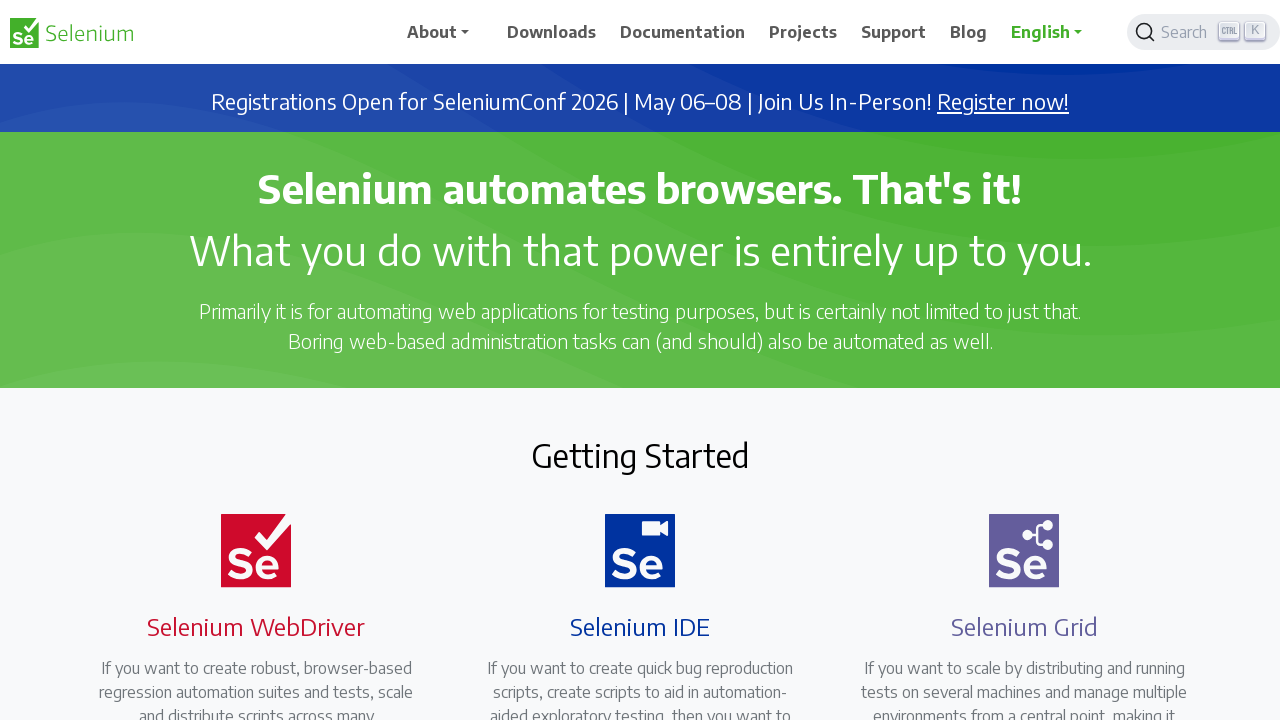